Tests a personal notes application by navigating to the notes page, adding 10 notes with Vietnamese news titles and content, then searching through the notes.

Starting URL: https://material.playwrightvn.com/

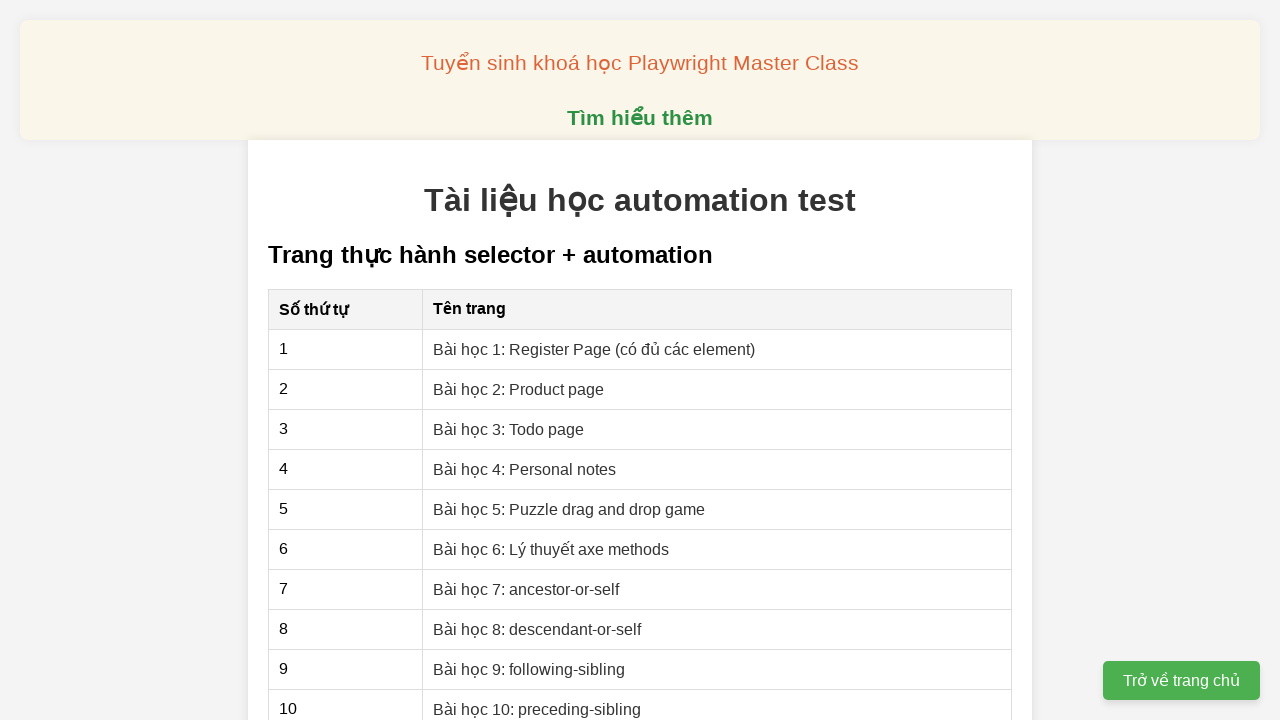

Clicked on 'Bài học 4: Personal notes' link at (525, 469) on xpath=//a[text() = "Bài học 4: Personal notes"]
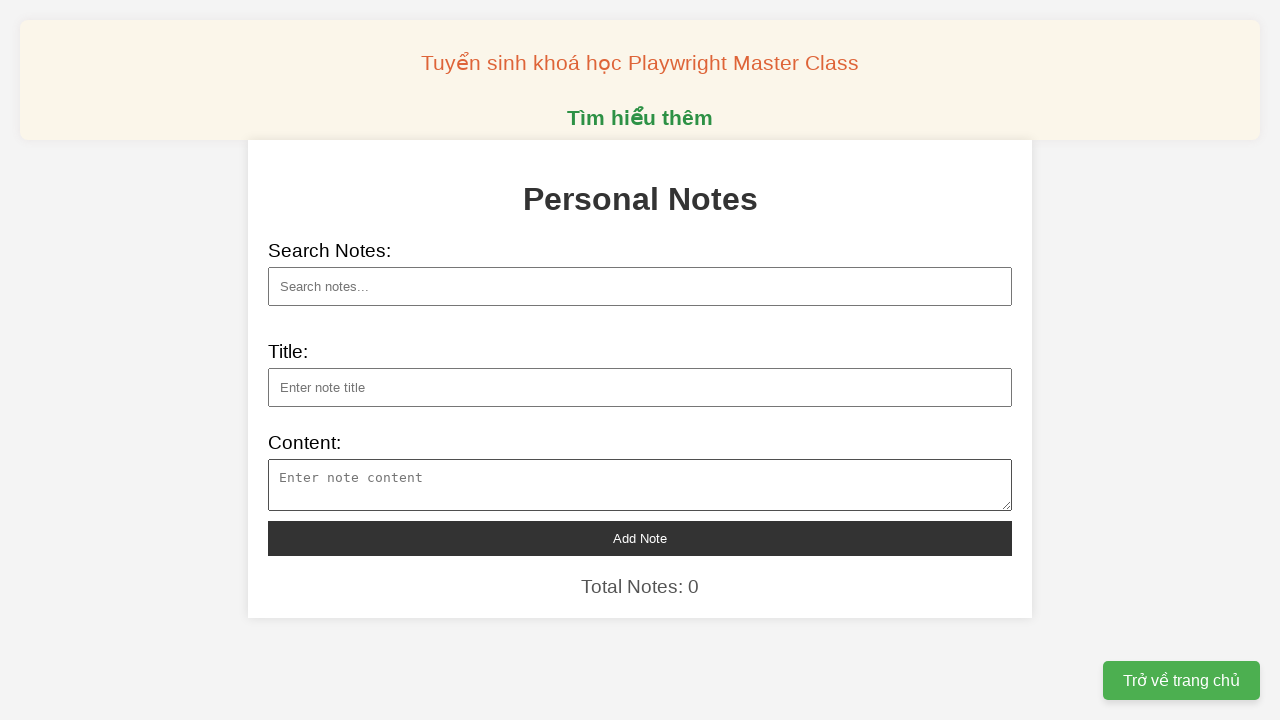

Filled note title field with: Apple Store Online tại Việt Nam 'đóng cửa' trước giờ bán iPhone 17 on xpath=//input[@id="note-title"]
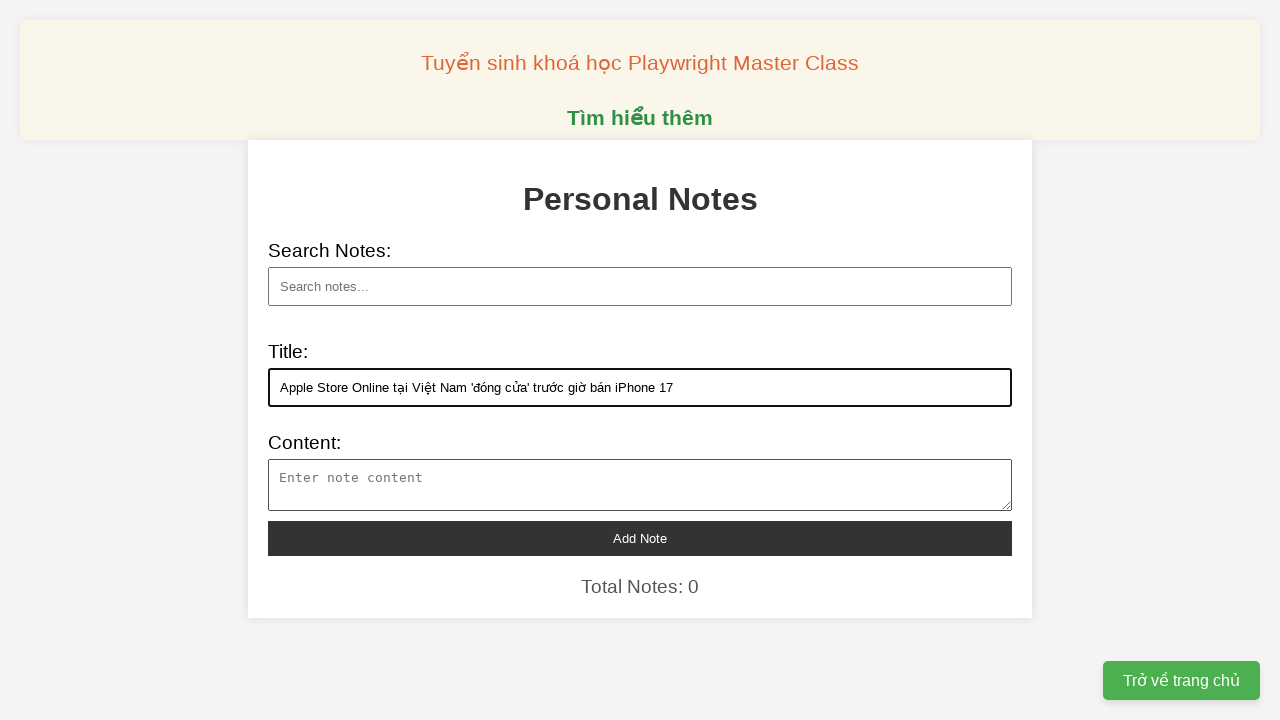

Filled note content field on xpath=//textarea[@id="note-content"]
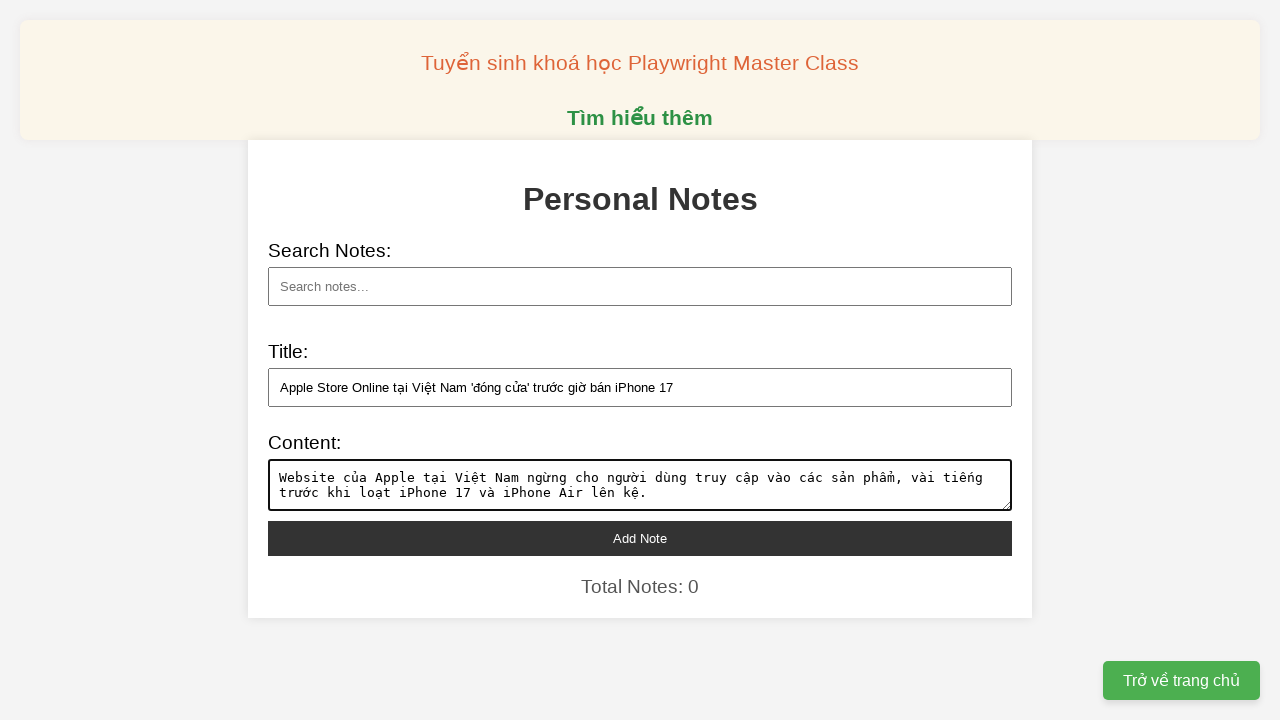

Clicked add note button to save the note at (640, 538) on xpath=//button[@id="add-note"]
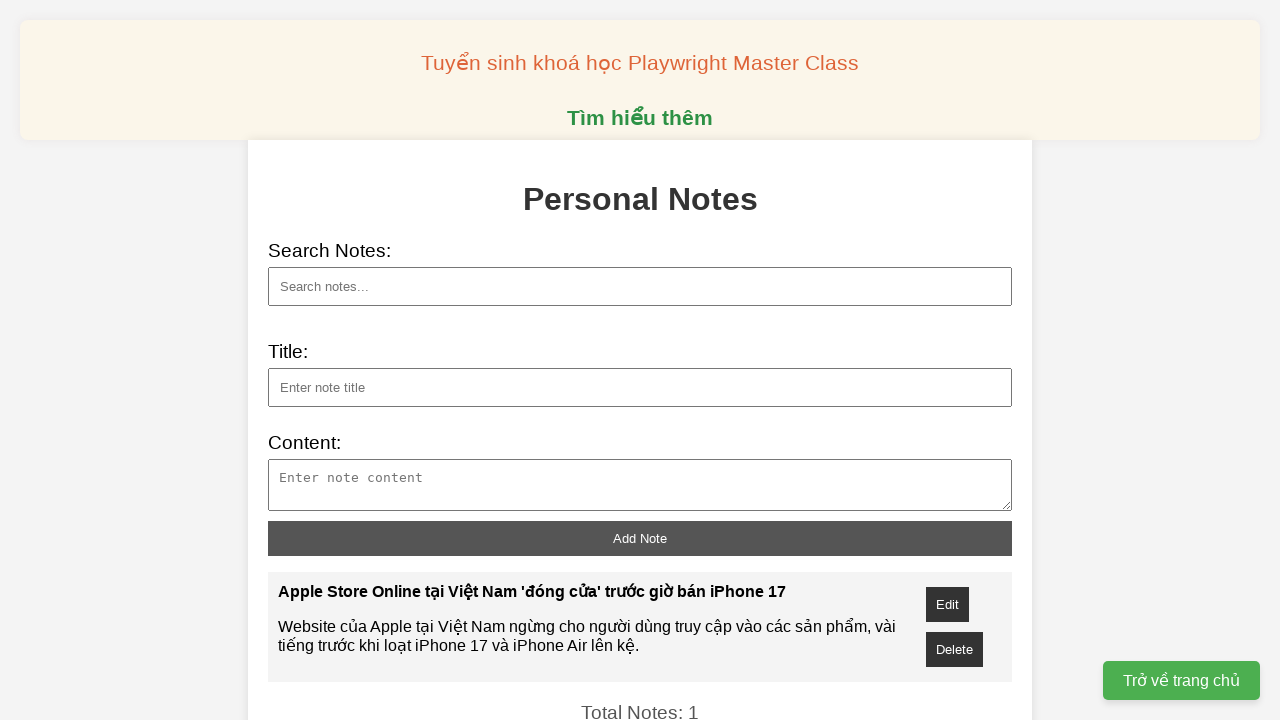

Filled note title field with: Giá iPhone 17 tại Việt Nam xếp thứ bao nhiêu thế giới? on xpath=//input[@id="note-title"]
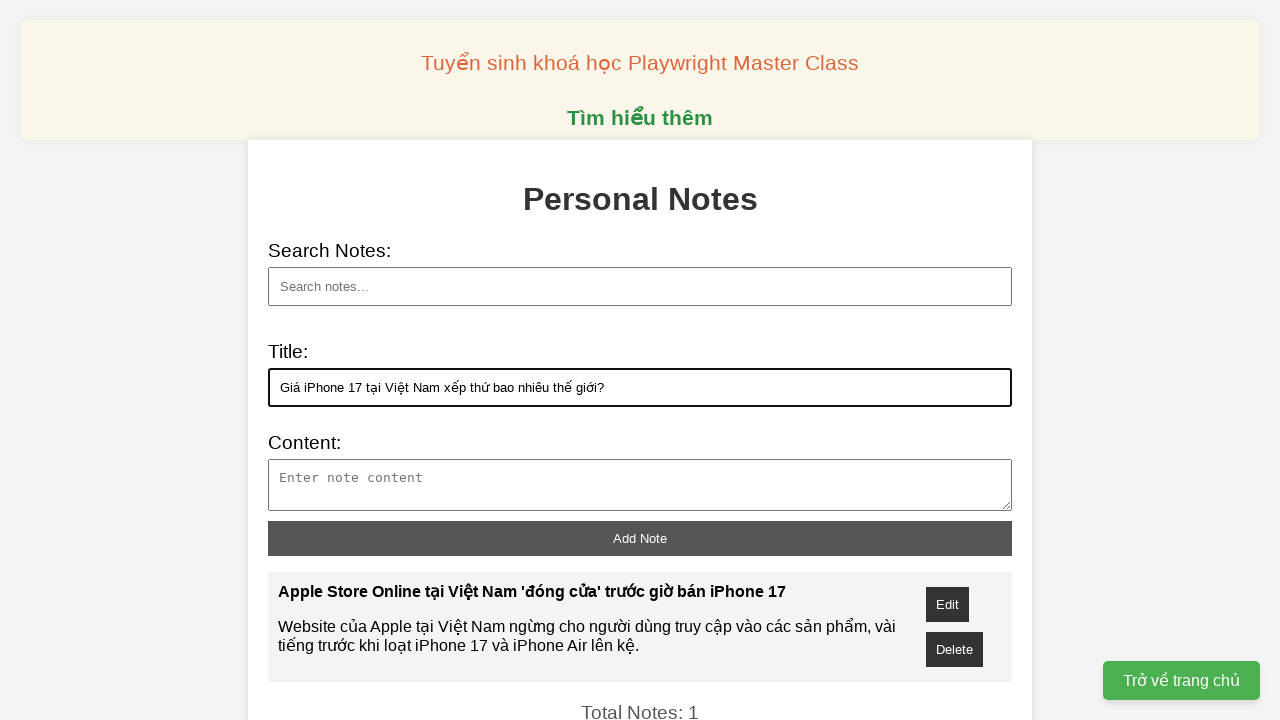

Filled note content field on xpath=//textarea[@id="note-content"]
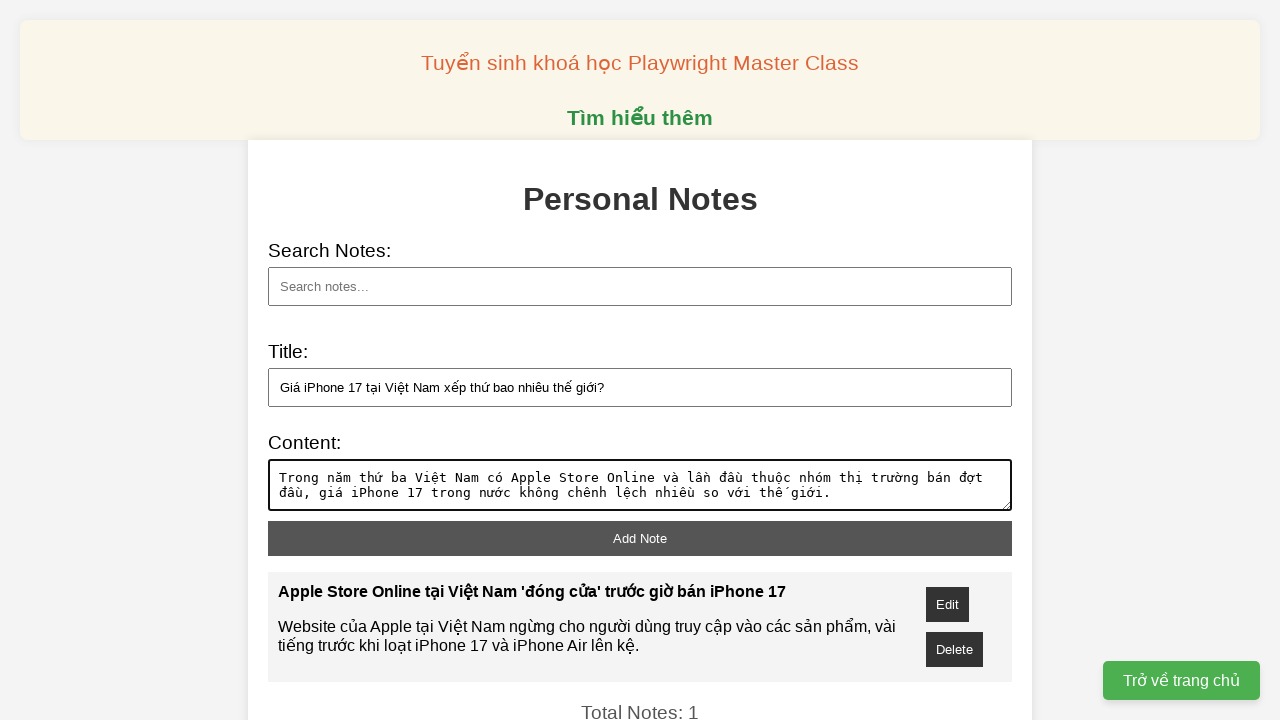

Clicked add note button to save the note at (640, 538) on xpath=//button[@id="add-note"]
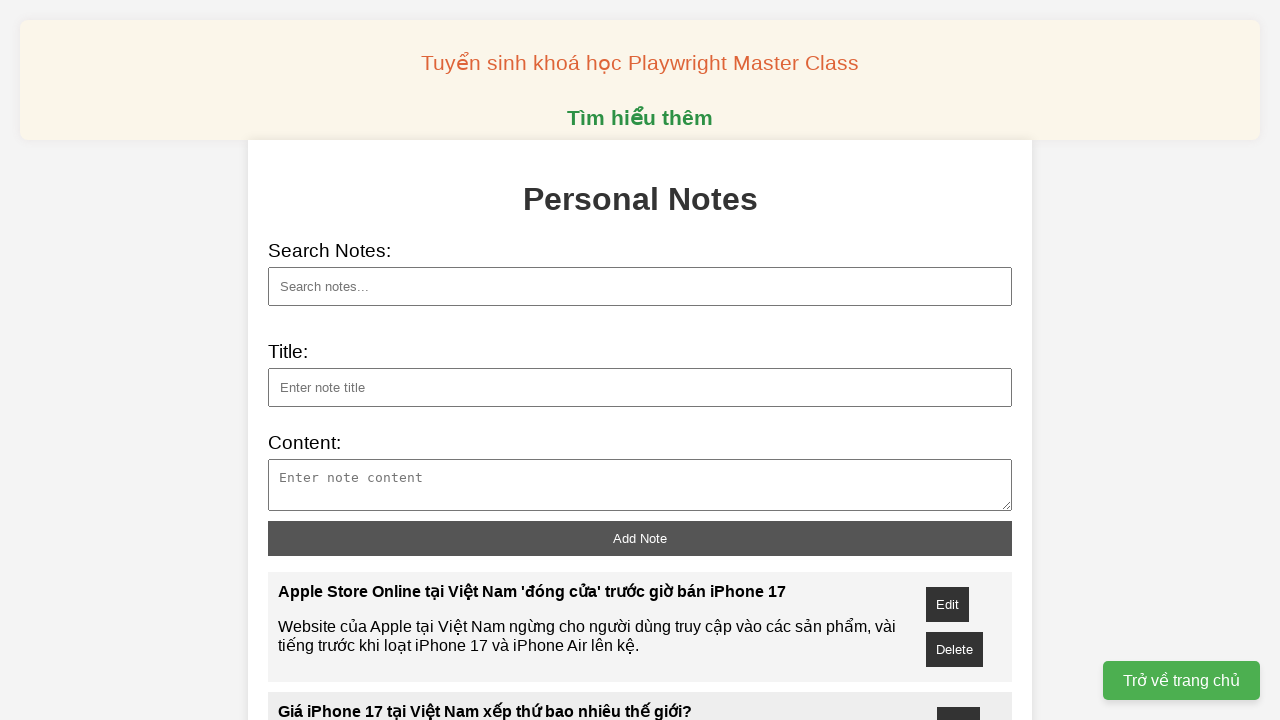

Filled note title field with: Nền tảng AI Việt hợp nhất các mô hình AI vào một ứng dụng on xpath=//input[@id="note-title"]
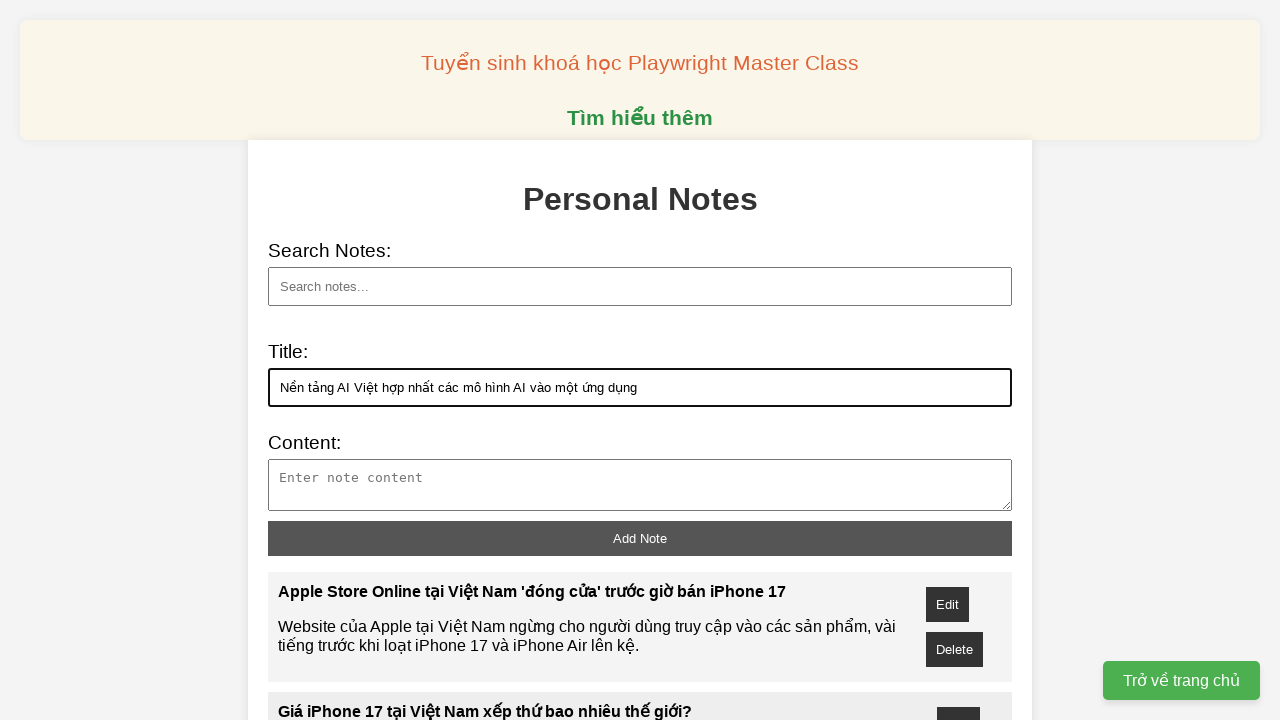

Filled note content field on xpath=//textarea[@id="note-content"]
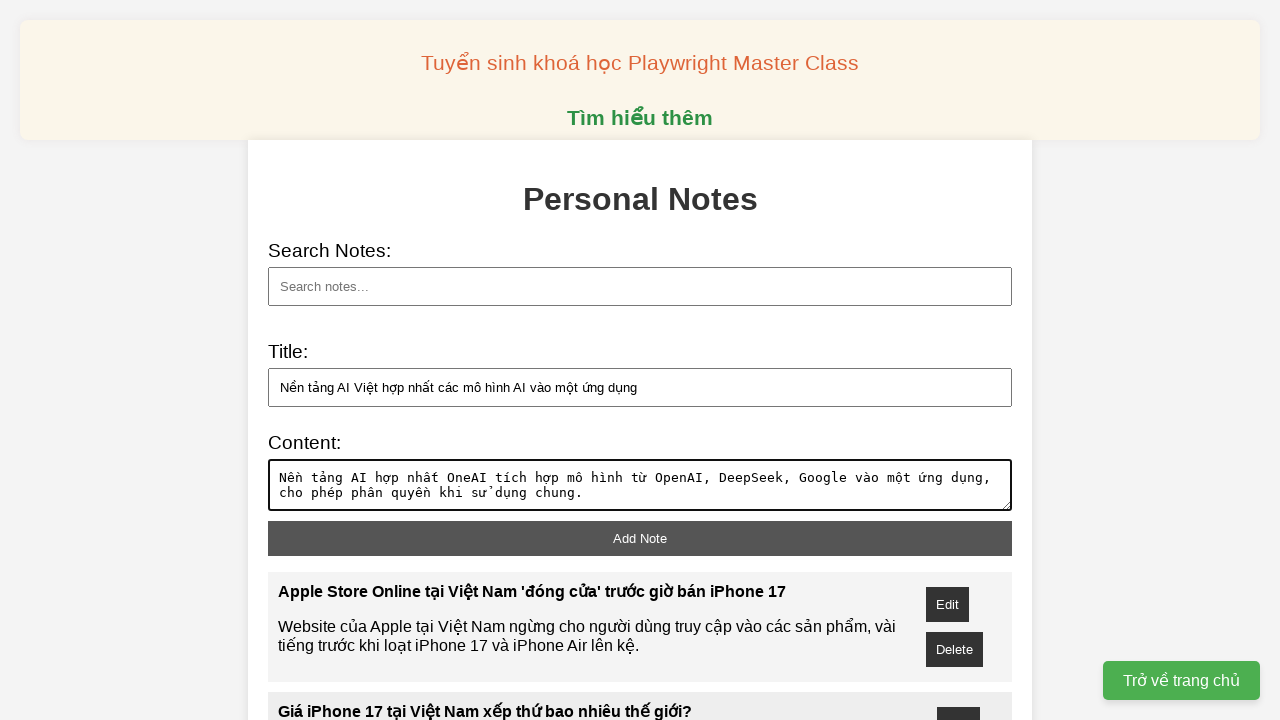

Clicked add note button to save the note at (640, 538) on xpath=//button[@id="add-note"]
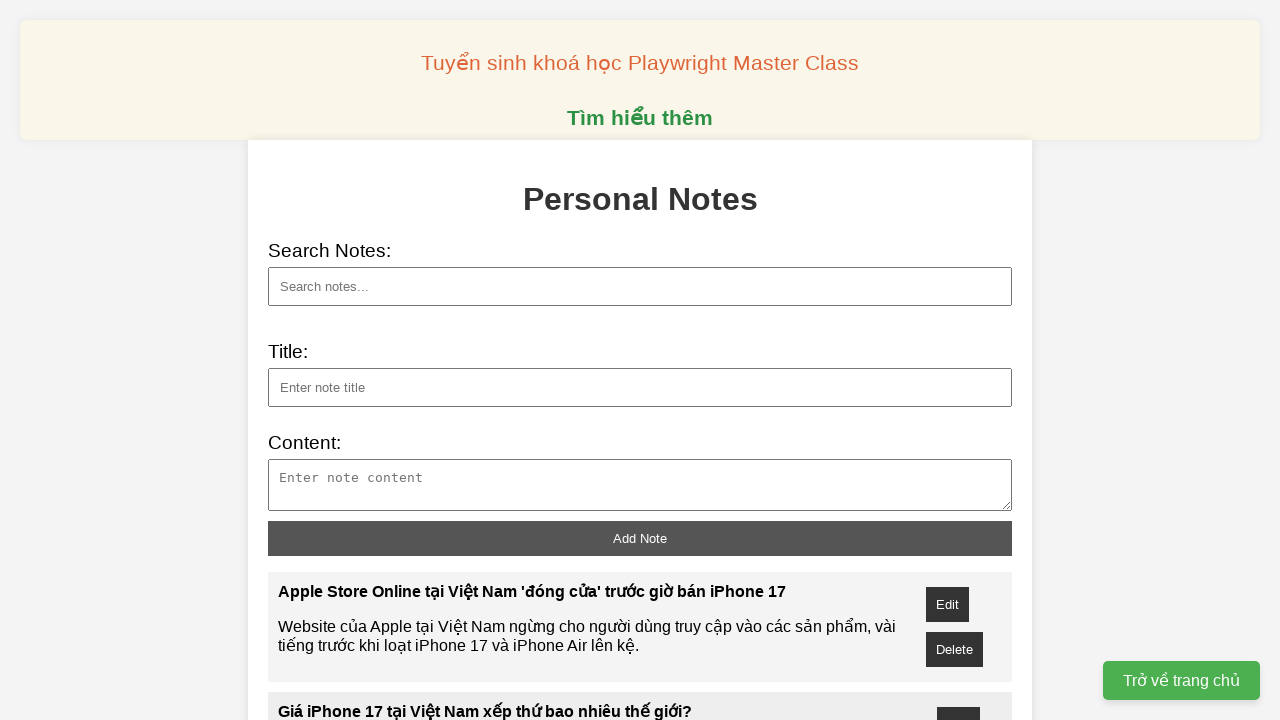

Filled note title field with: Xi măng sống có thể lưu trữ và cung cấp điện on xpath=//input[@id="note-title"]
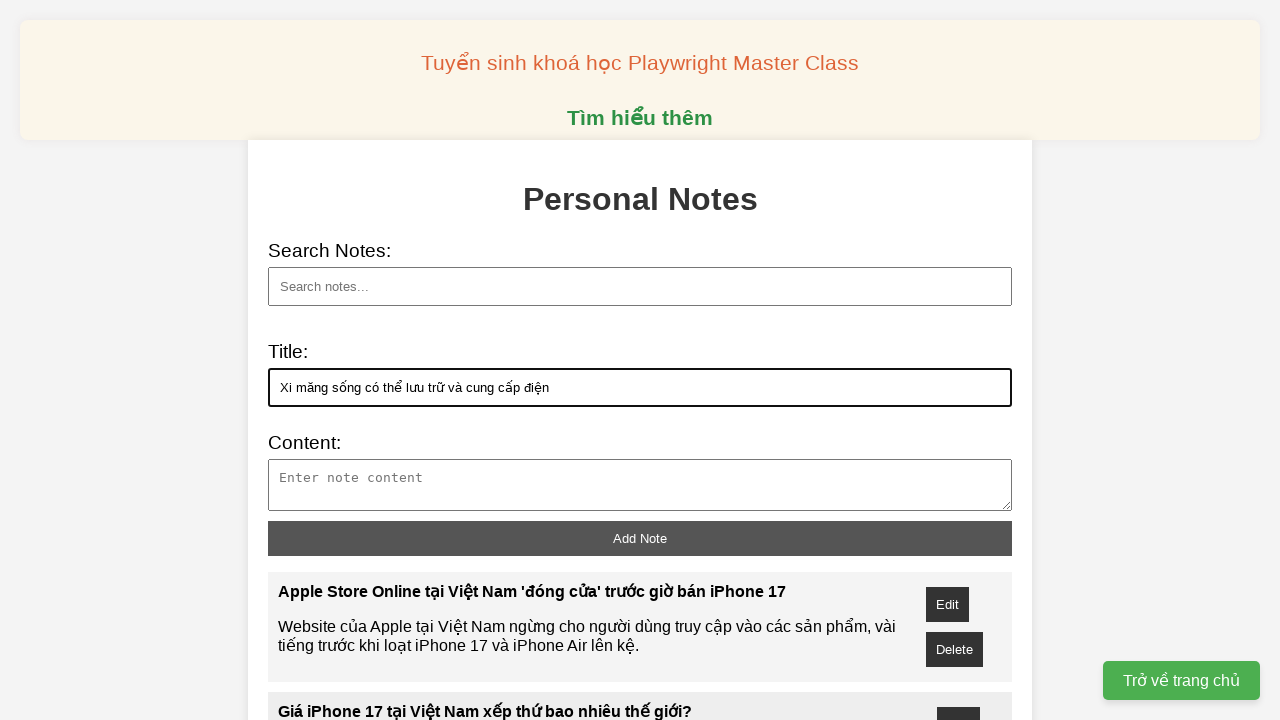

Filled note content field on xpath=//textarea[@id="note-content"]
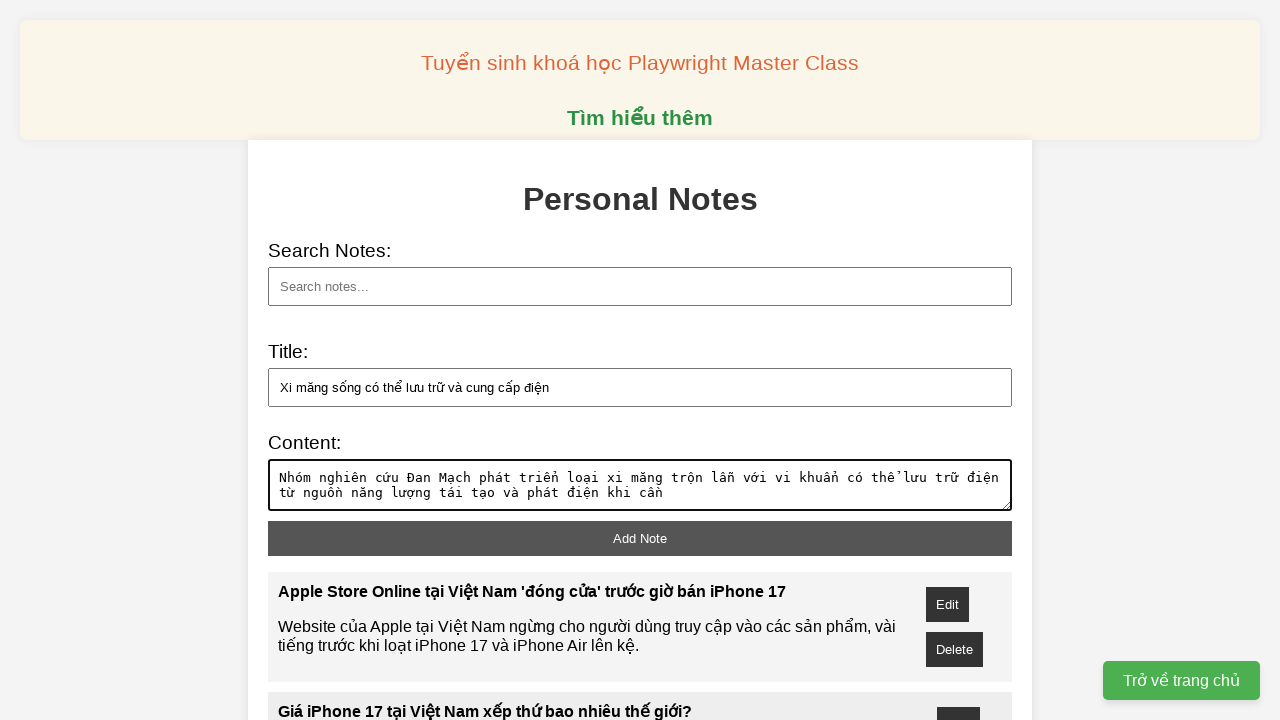

Clicked add note button to save the note at (640, 538) on xpath=//button[@id="add-note"]
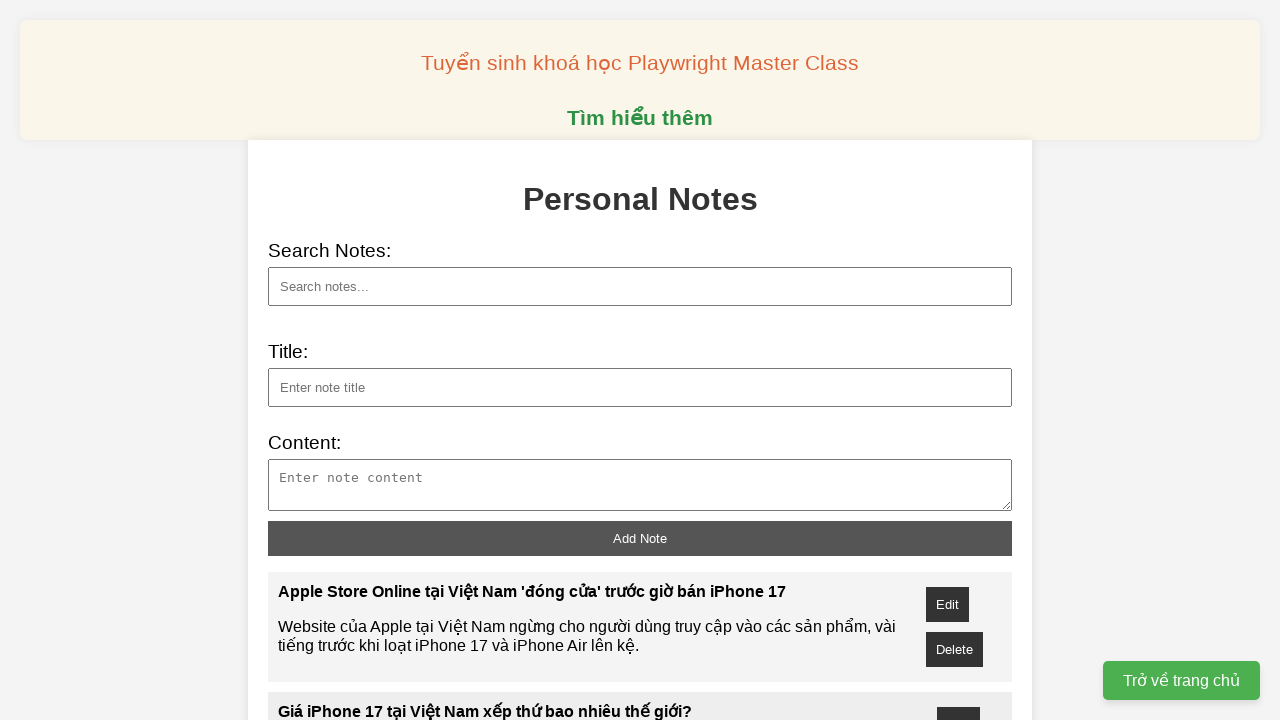

Filled note title field with: Giải pháp máy chủ ảo cho chuyển đổi số của HostingViet on xpath=//input[@id="note-title"]
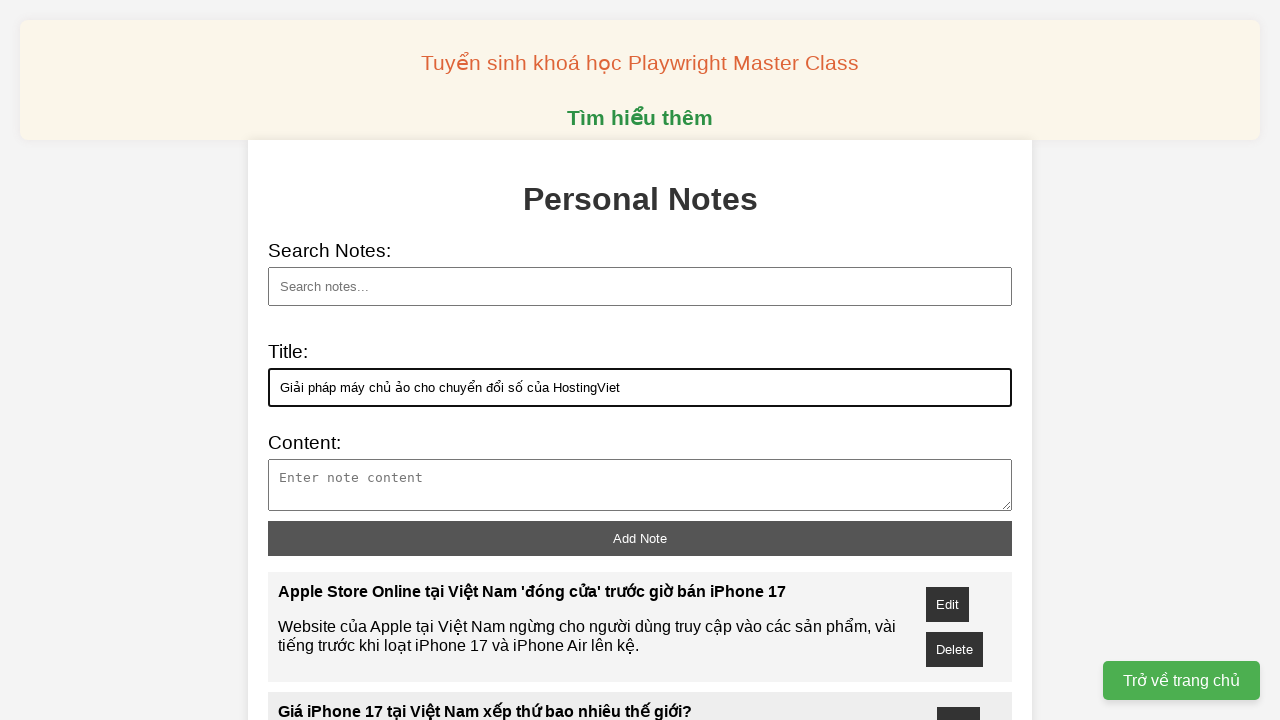

Filled note content field on xpath=//textarea[@id="note-content"]
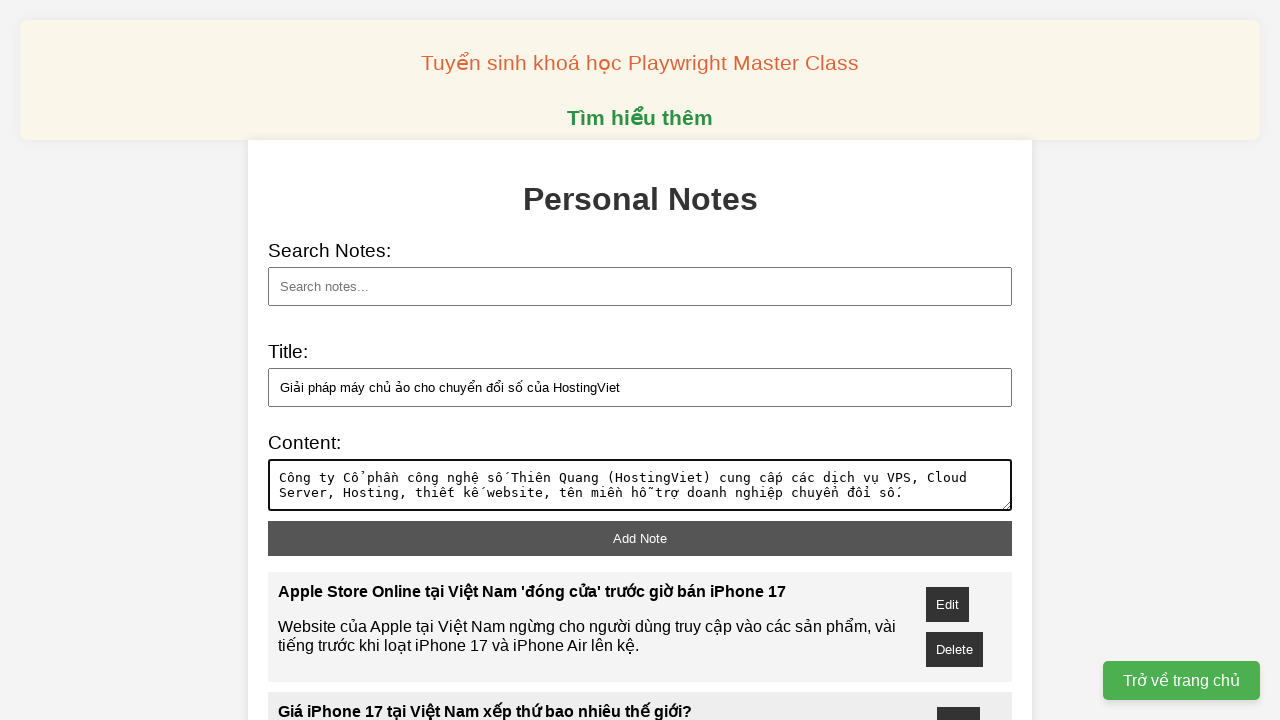

Clicked add note button to save the note at (640, 538) on xpath=//button[@id="add-note"]
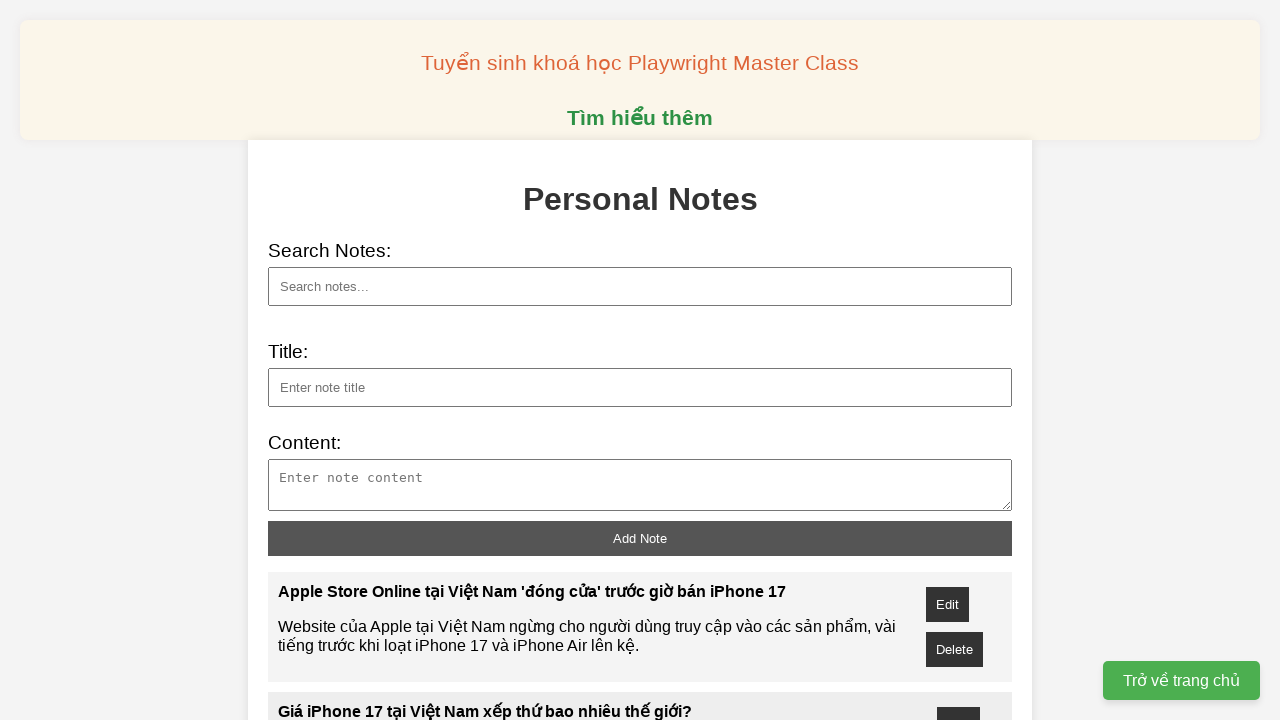

Filled note title field with: iPhone 17 Pro Max màu cam 'cháy hàng' sau vài phút mở bán on xpath=//input[@id="note-title"]
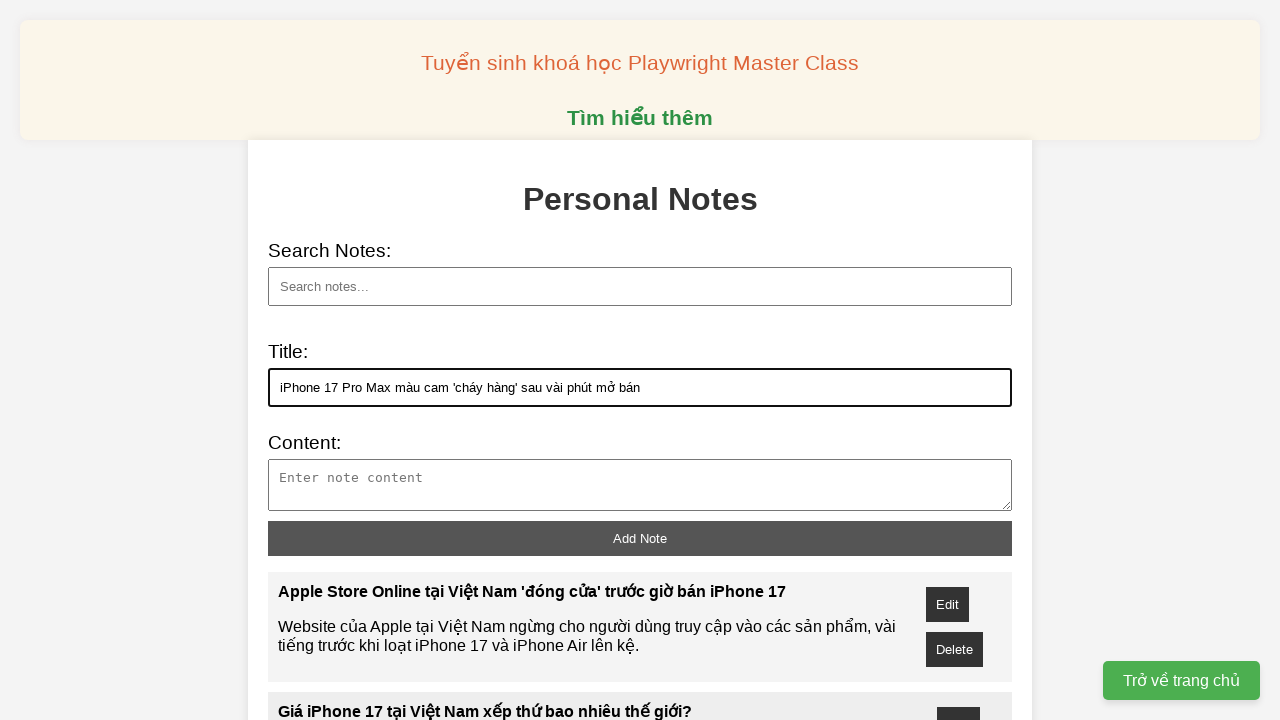

Filled note content field on xpath=//textarea[@id="note-content"]
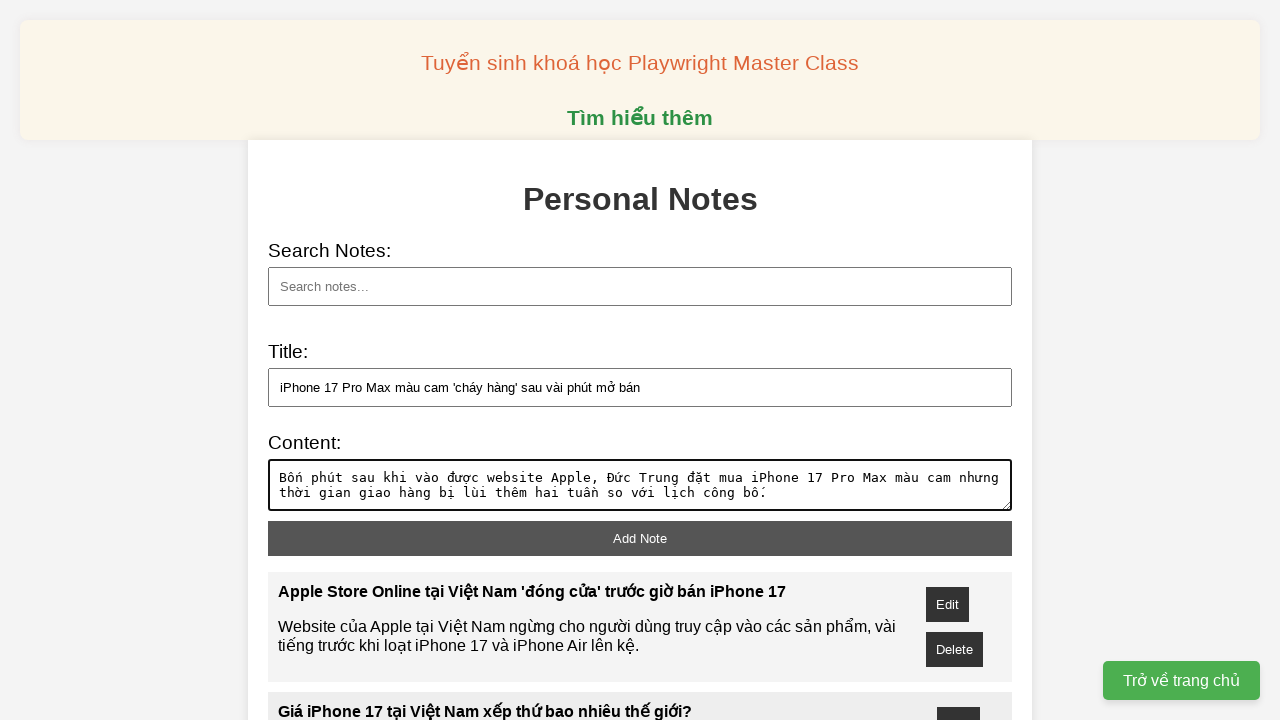

Clicked add note button to save the note at (640, 538) on xpath=//button[@id="add-note"]
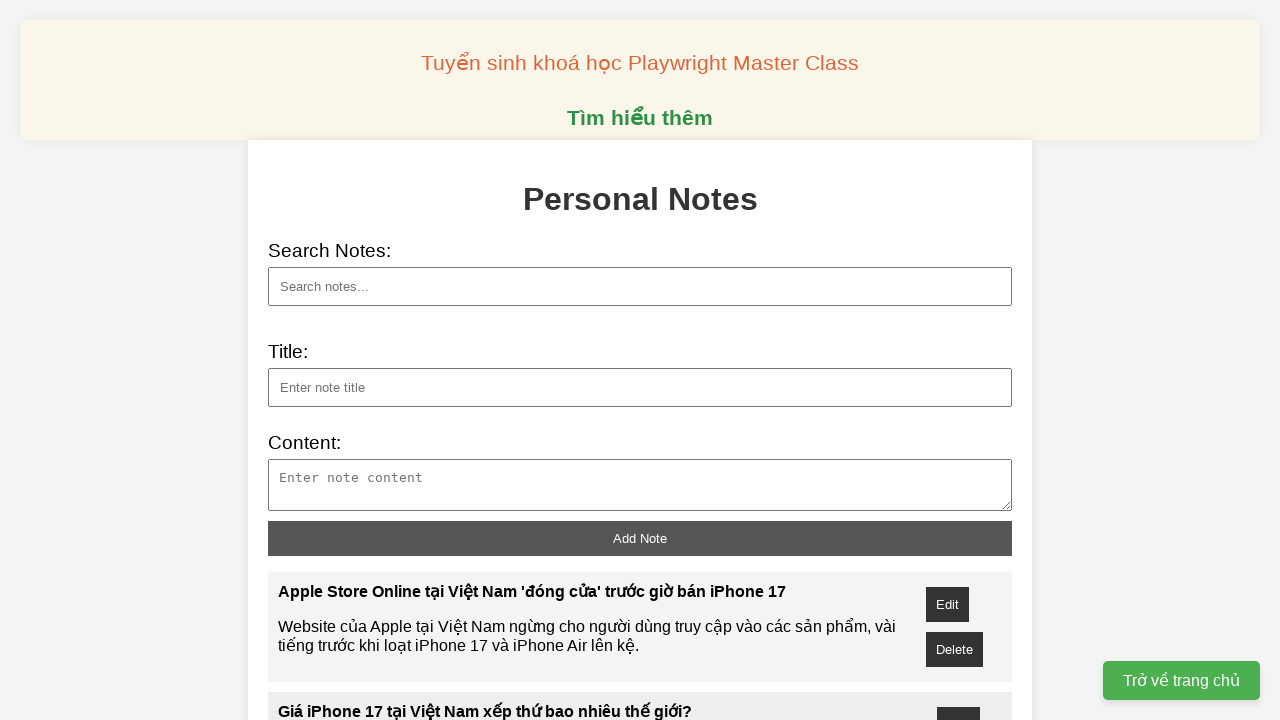

Filled note title field with: Sản phẩm công nghệ chiến lược năm 2025 phải có tính cạnh tranh on xpath=//input[@id="note-title"]
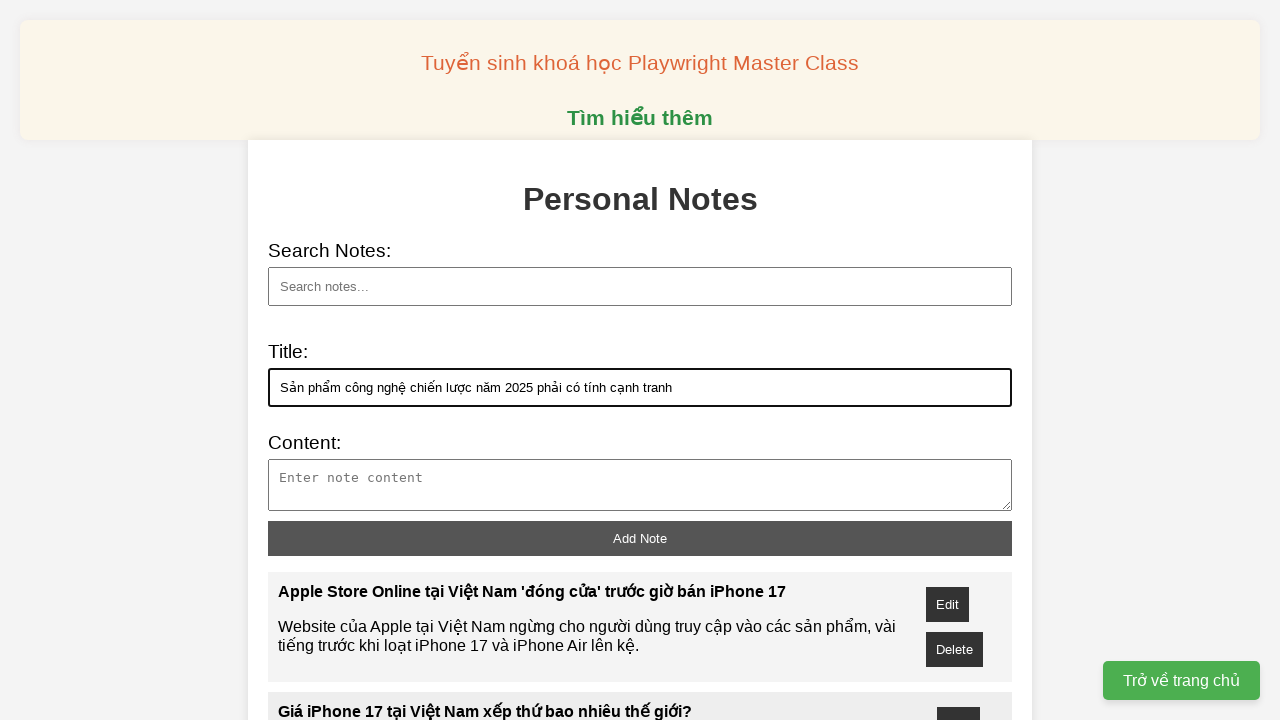

Filled note content field on xpath=//textarea[@id="note-content"]
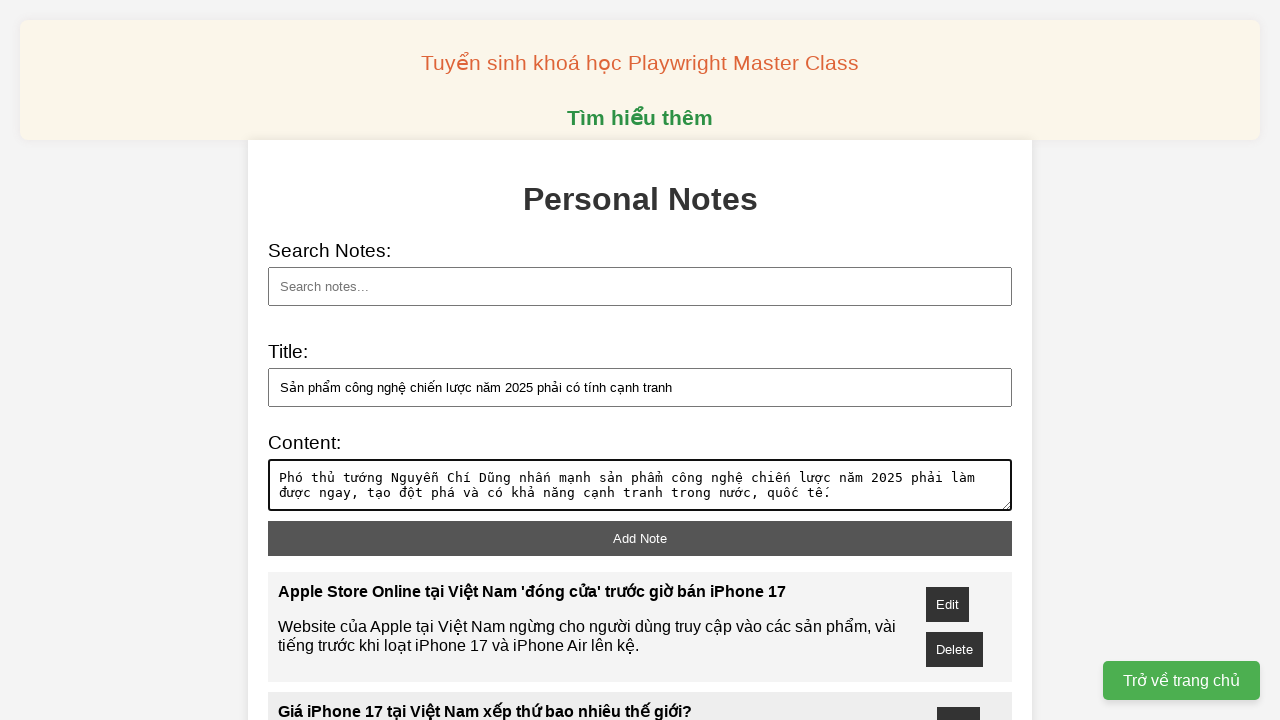

Clicked add note button to save the note at (640, 538) on xpath=//button[@id="add-note"]
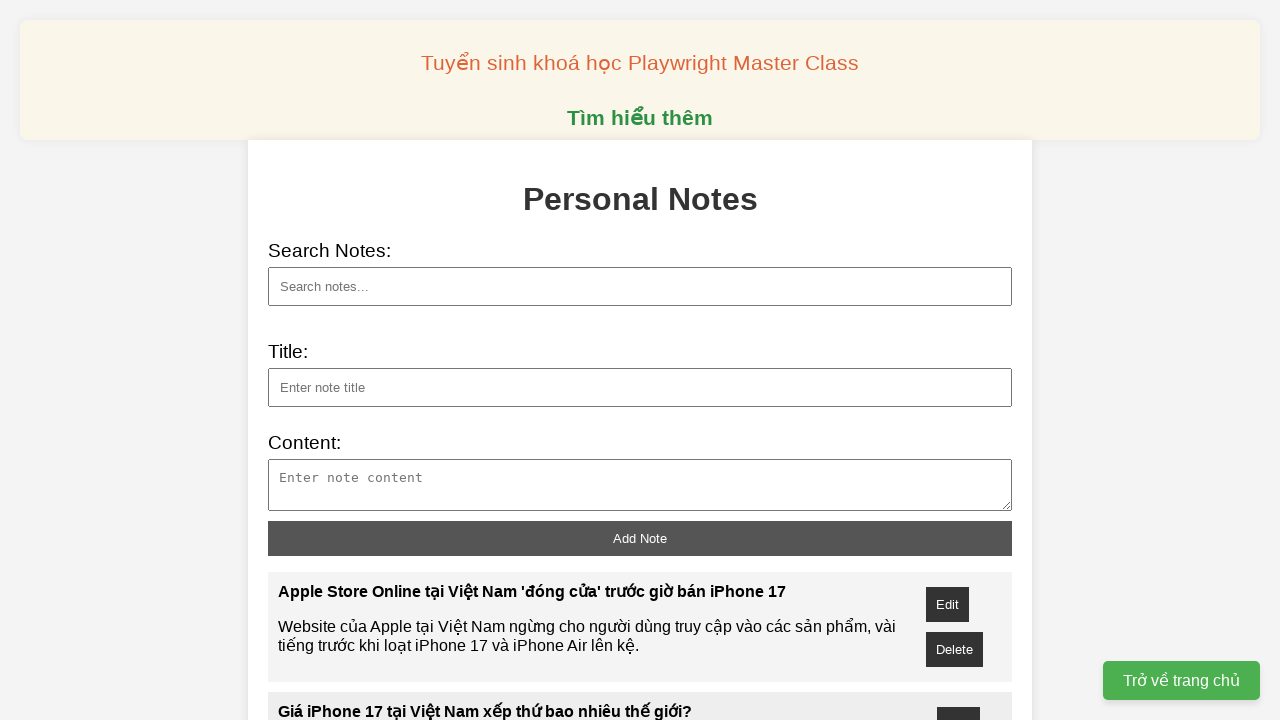

Filled note title field with: 7 mẫu máy lọc nước có công nghệ lọc ấn tượng 2025 on xpath=//input[@id="note-title"]
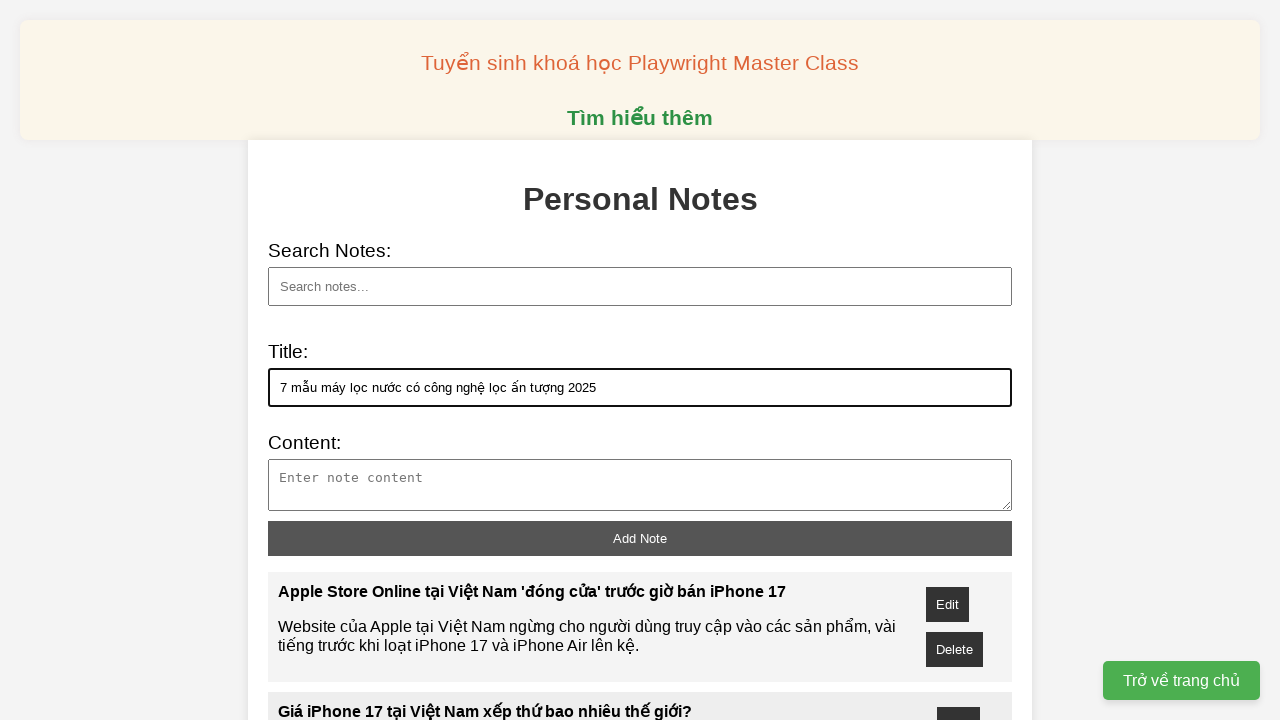

Filled note content field on xpath=//textarea[@id="note-content"]
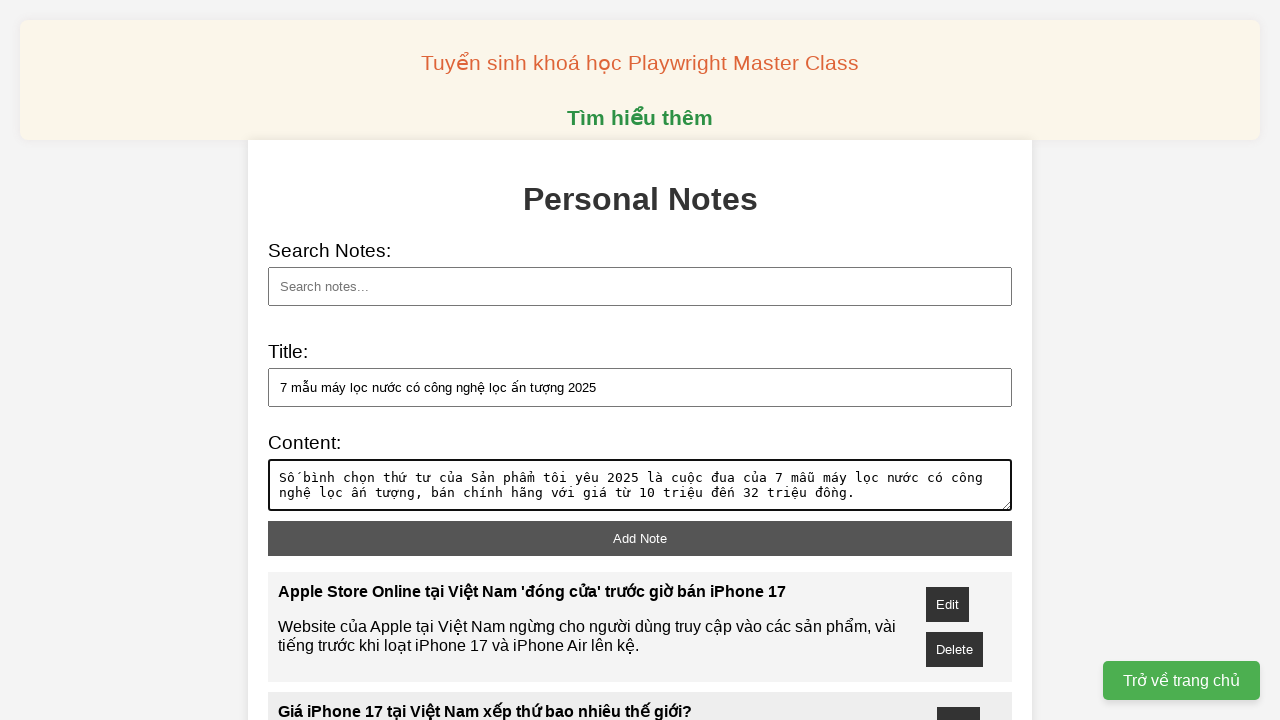

Clicked add note button to save the note at (640, 538) on xpath=//button[@id="add-note"]
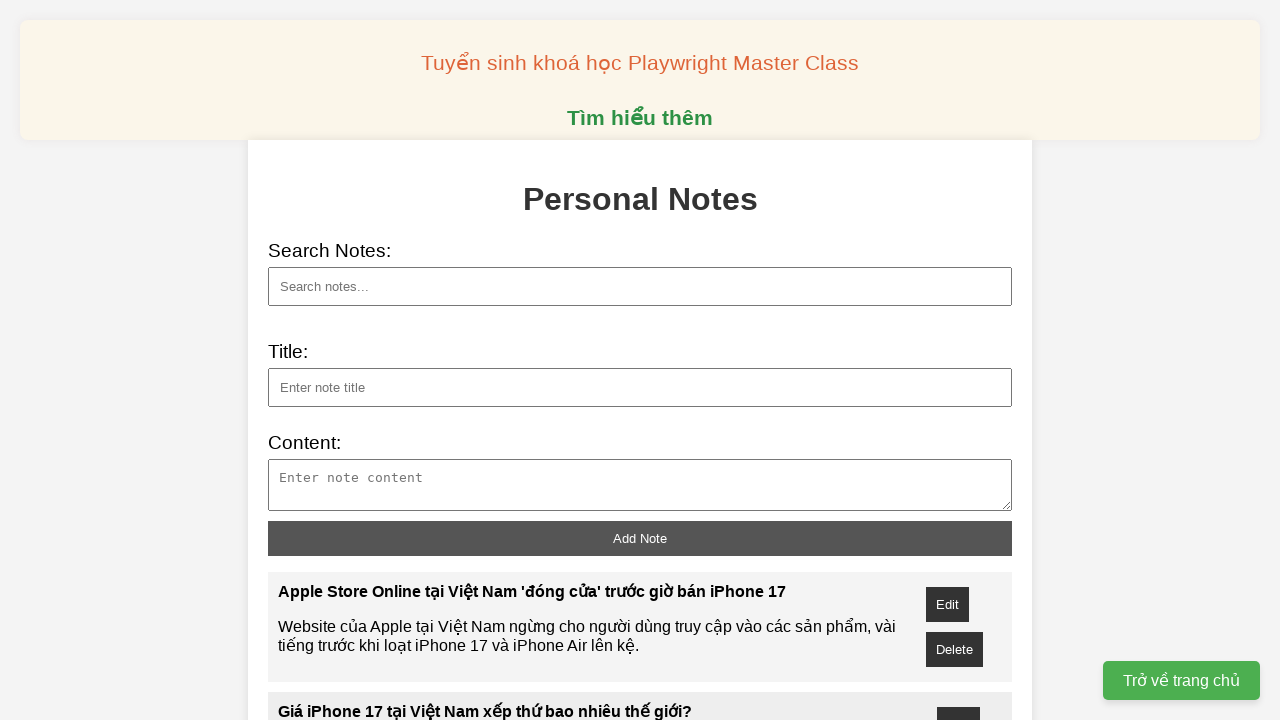

Filled note title field with: 30 startup Hàn Quốc đến Việt Nam tìm cơ hội on xpath=//input[@id="note-title"]
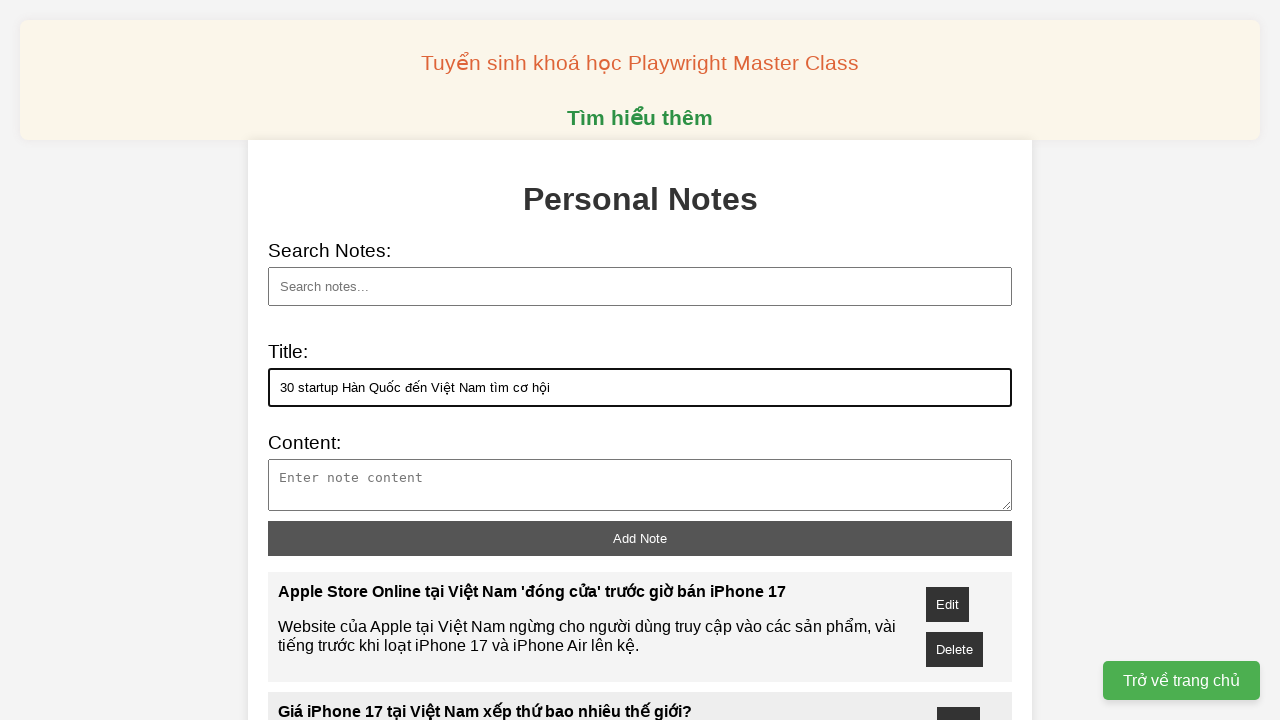

Filled note content field on xpath=//textarea[@id="note-content"]
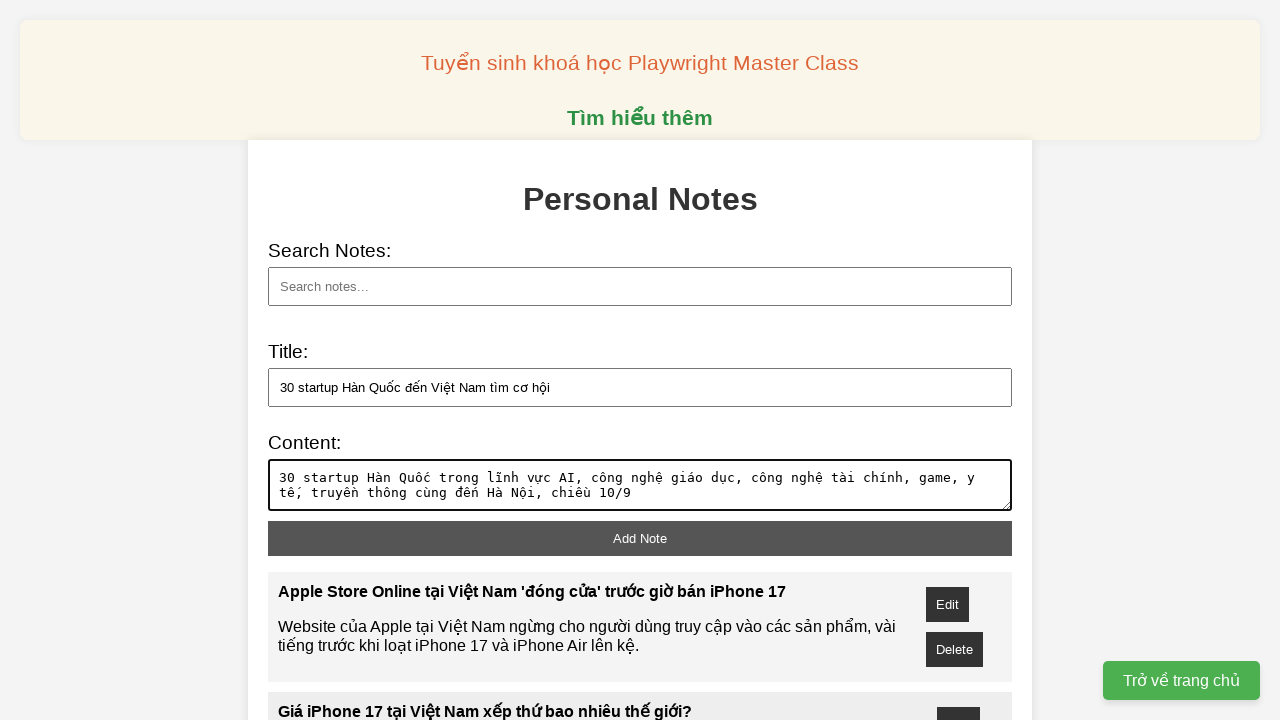

Clicked add note button to save the note at (640, 538) on xpath=//button[@id="add-note"]
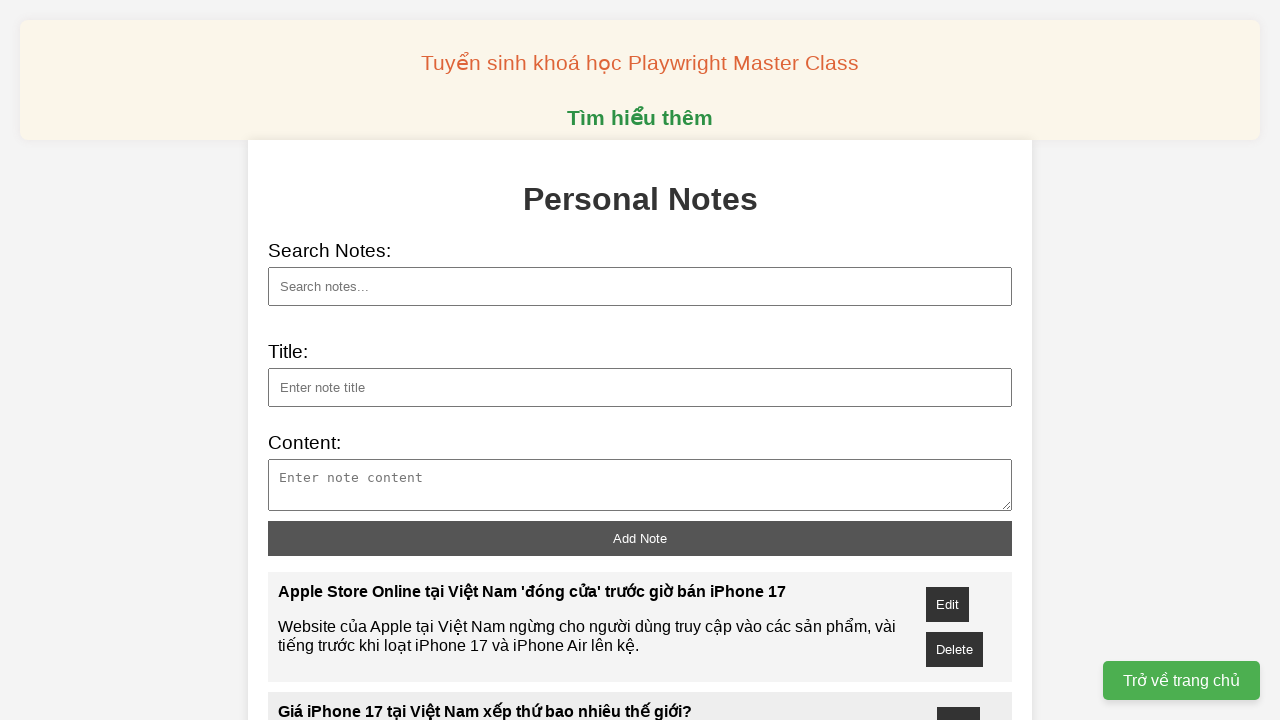

Filled note title field with: 30 startup Hàn Quốc đến Việt Nam tìm cơ hội on xpath=//input[@id="note-title"]
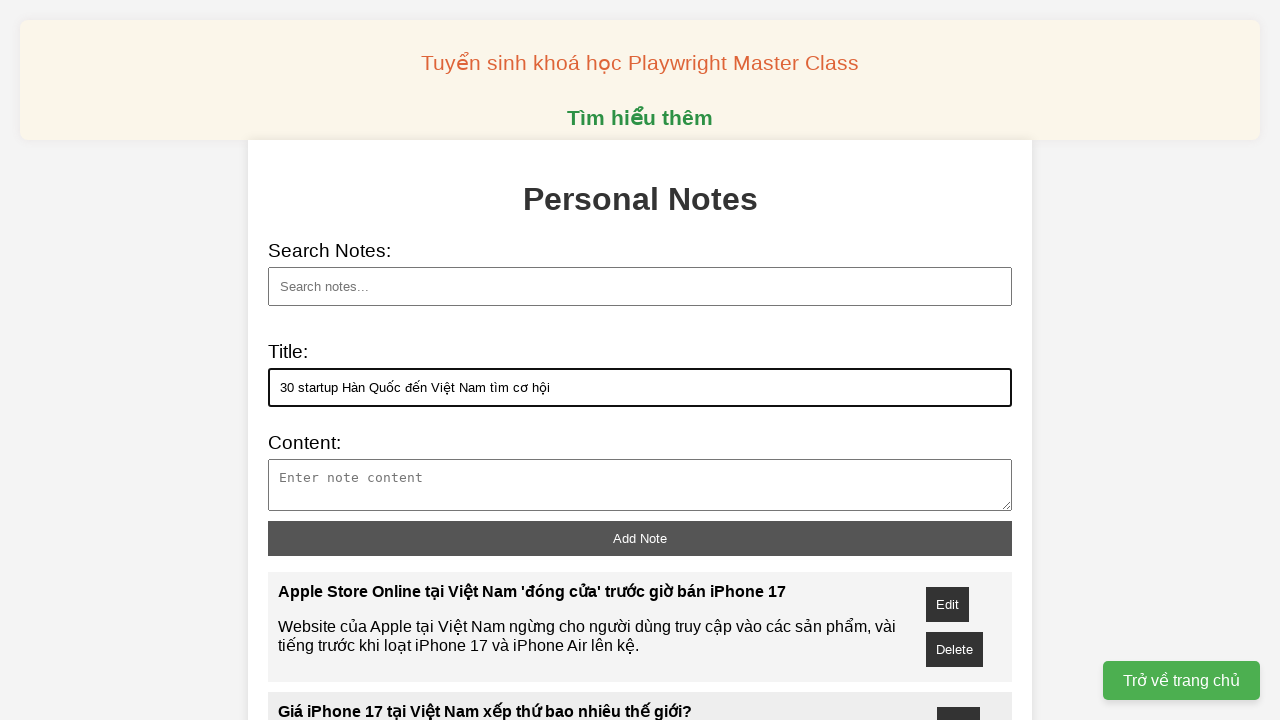

Filled note content field on xpath=//textarea[@id="note-content"]
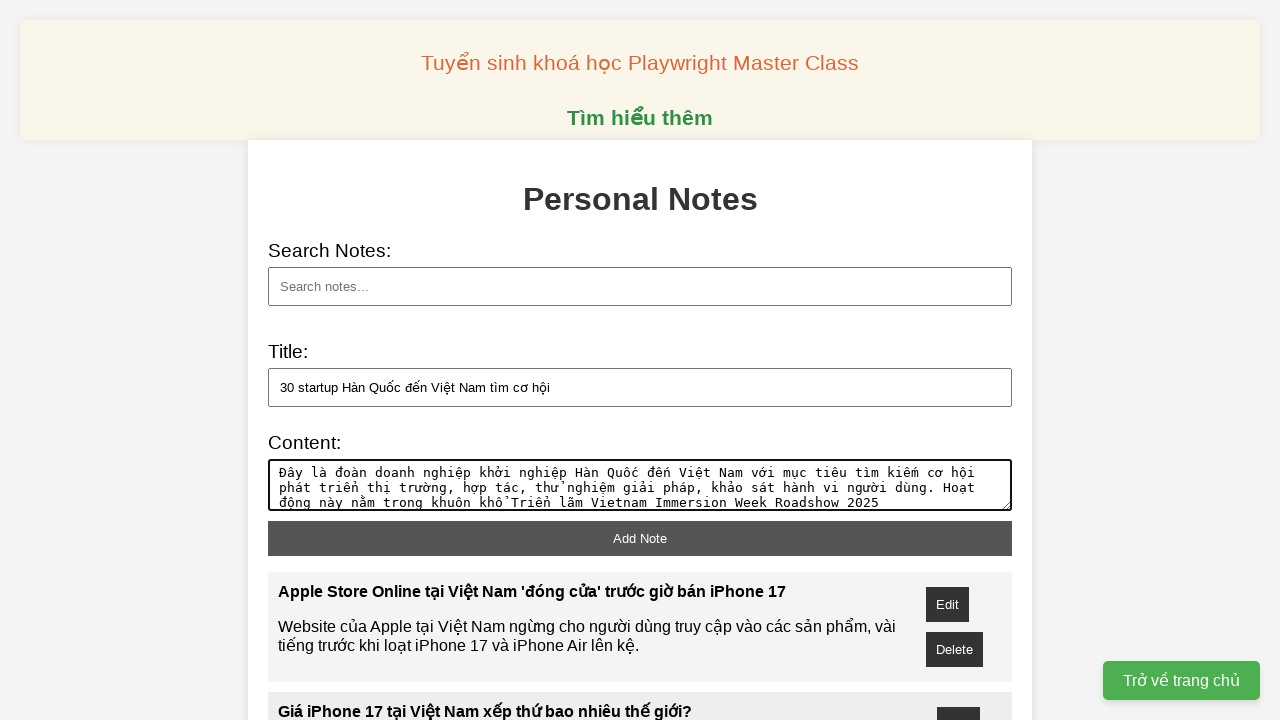

Clicked add note button to save the note at (640, 538) on xpath=//button[@id="add-note"]
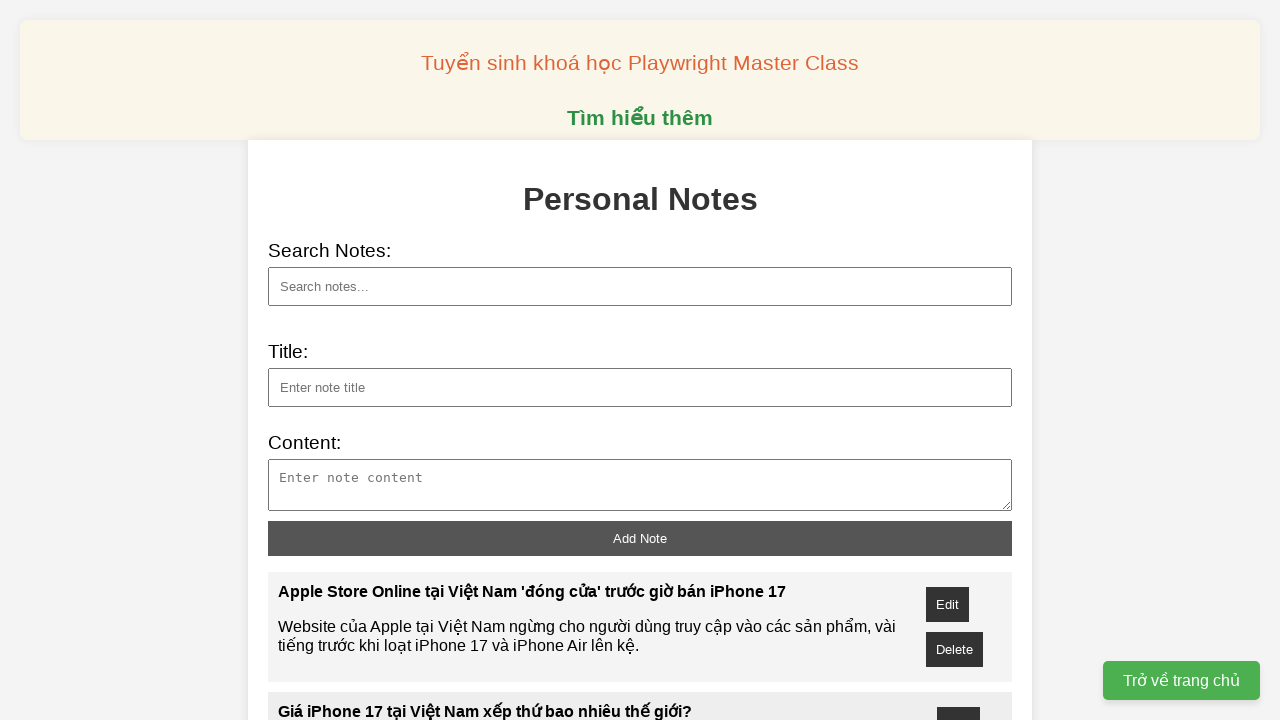

Filled search field with 'iphone' to filter notes on xpath=//input[@id="search"]
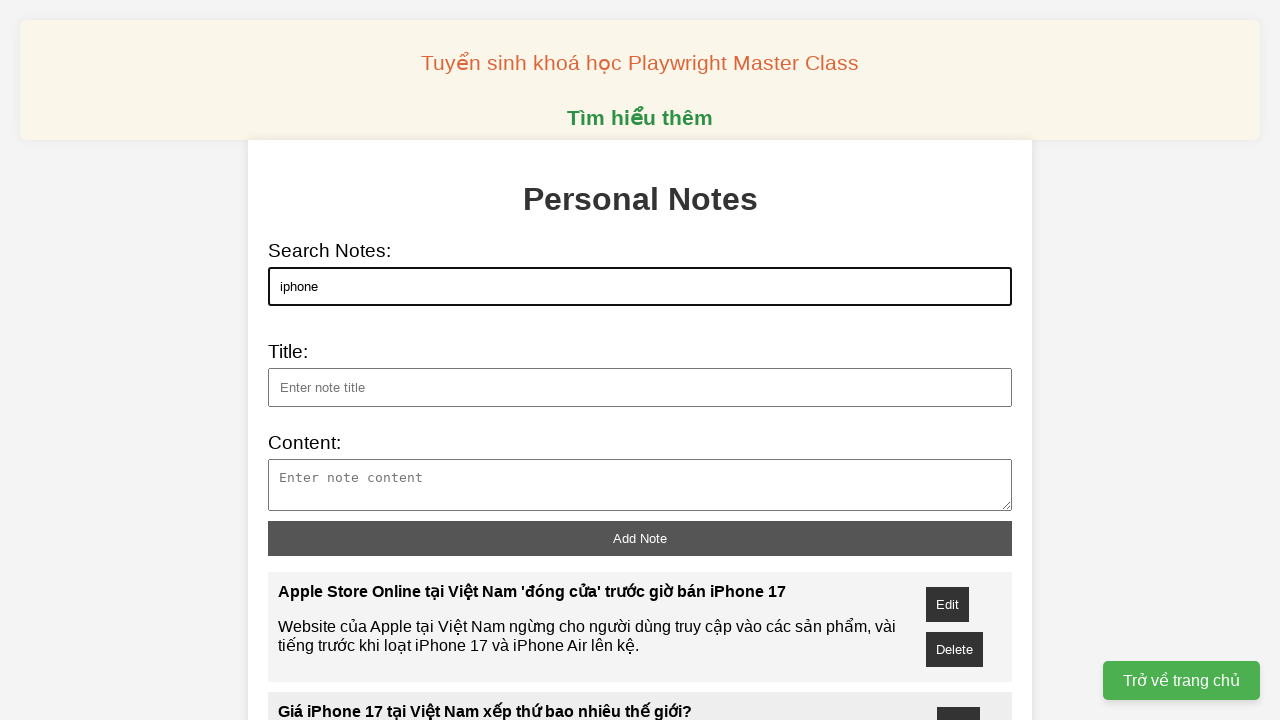

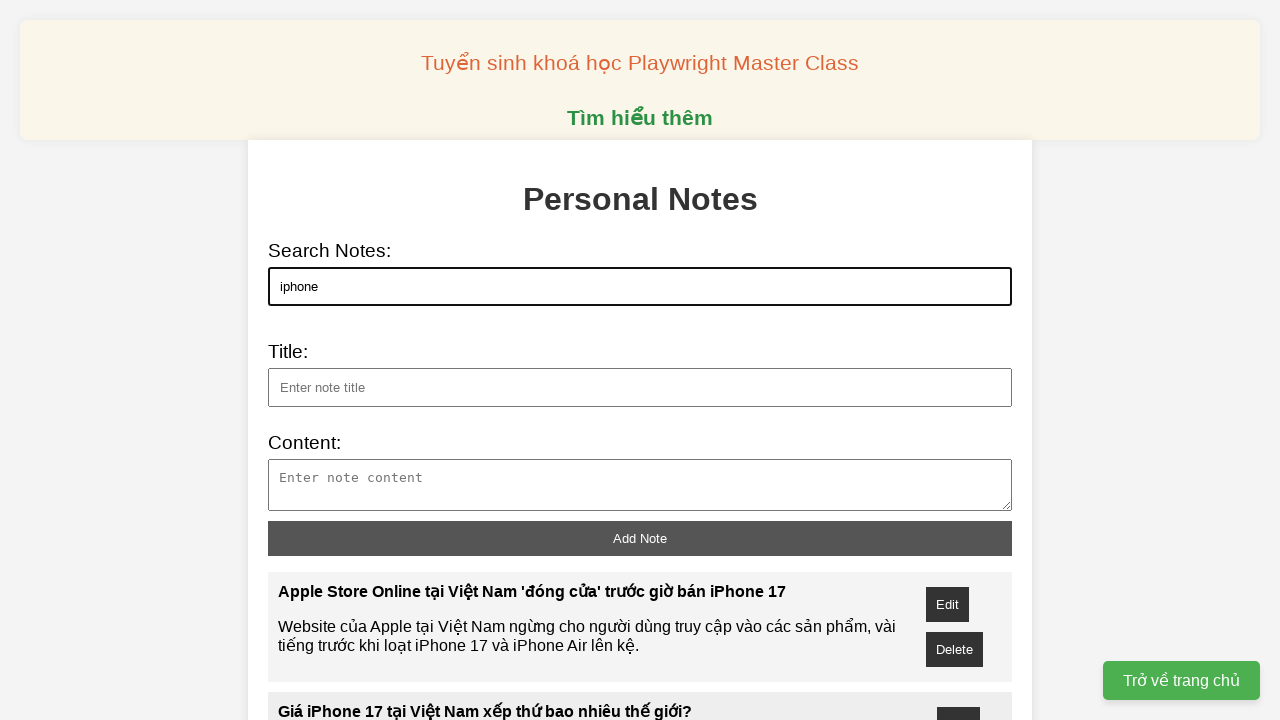